Tests clicking the Literary demo button and verifies the placeholder text disappears

Starting URL: https://neuronpedia.org/gemma-scope#microscope

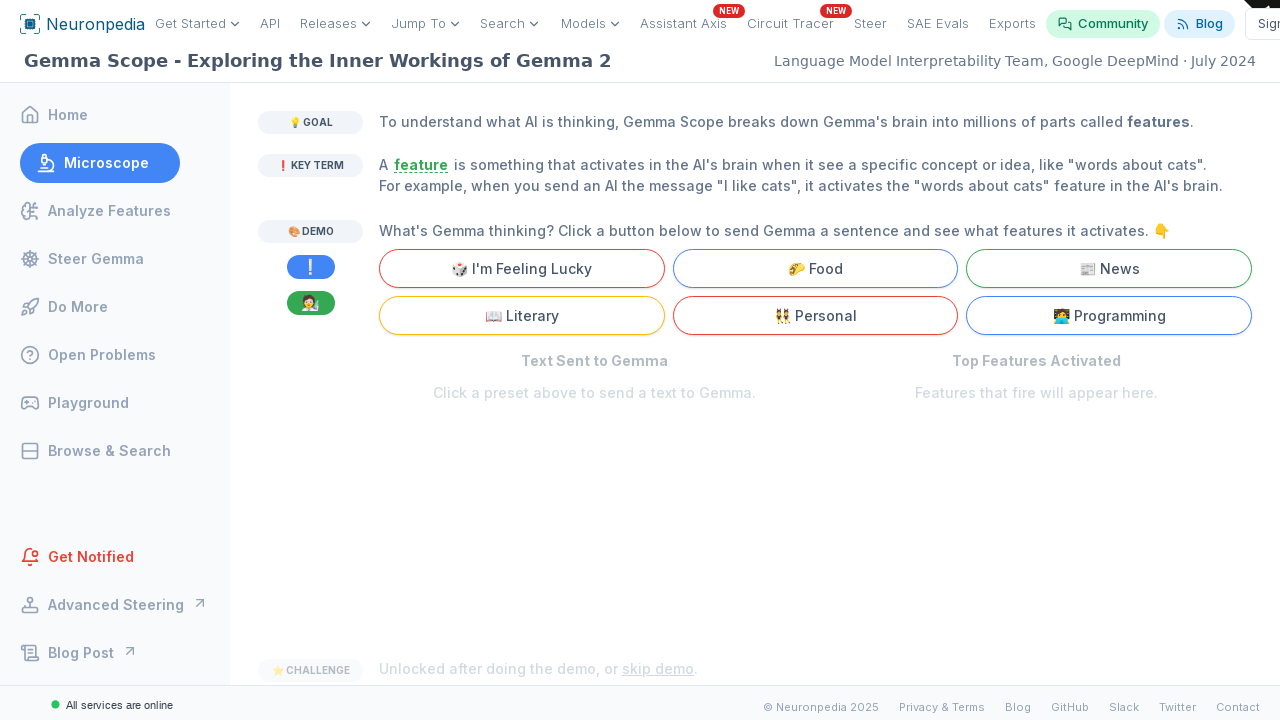

Clicked the Literary demo button at (522, 316) on internal:text="Literary"i
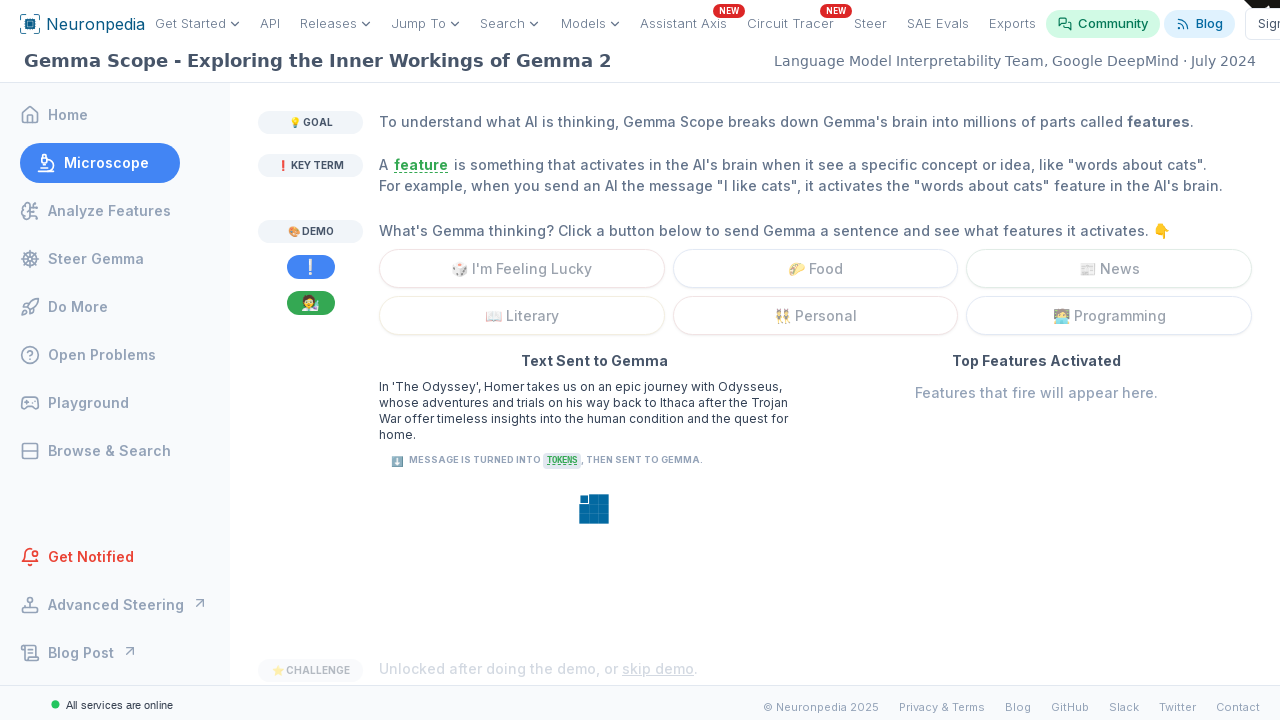

Verified placeholder text disappeared after Literary demo loaded
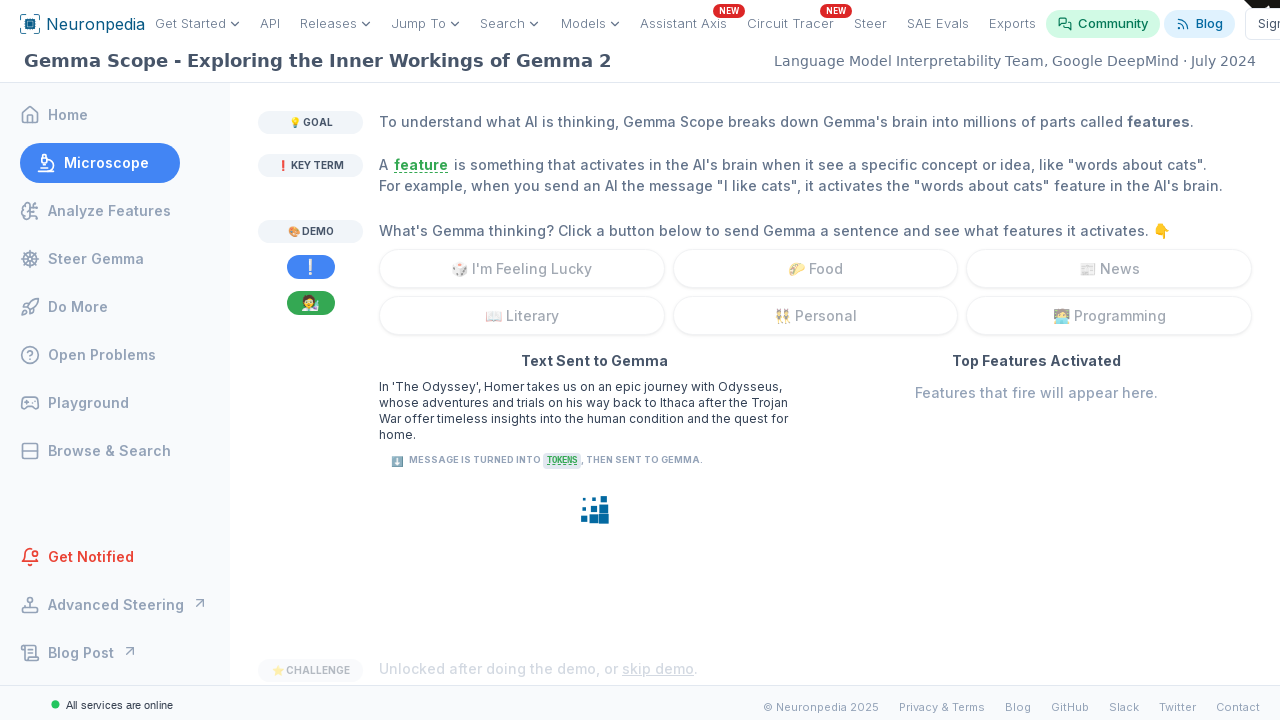

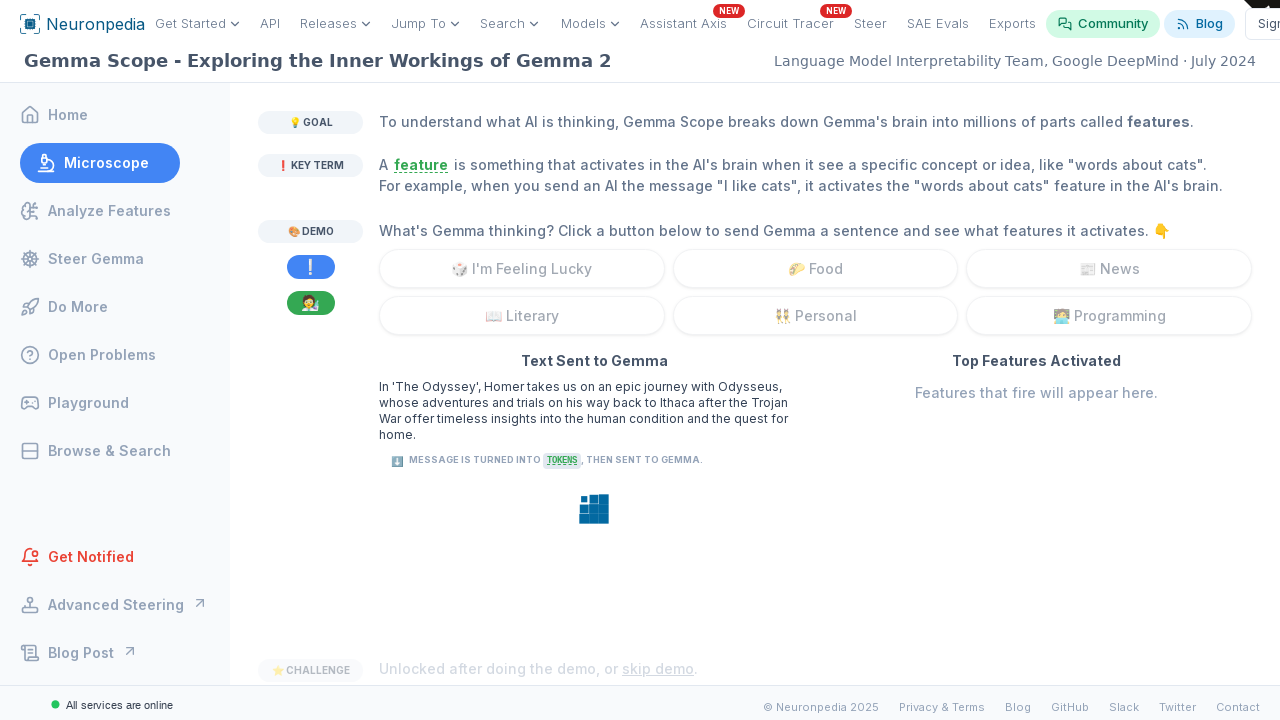